Tests a registration form by filling in personal details including first name, last name, address, email, phone, selecting gender and hobby, choosing a language from a multi-select dropdown, entering passwords, and submitting the form.

Starting URL: http://demo.automationtesting.in/Register.html

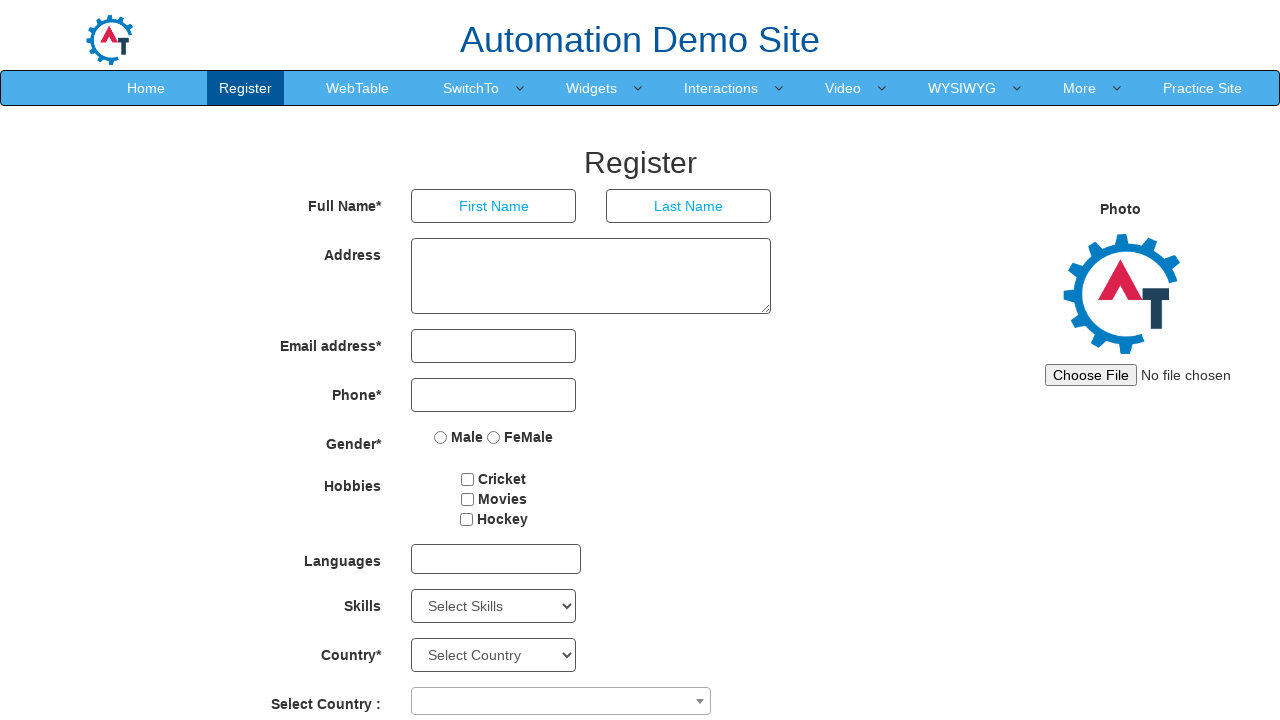

Filled first name field with 'Marcus' on input[placeholder='First Name']
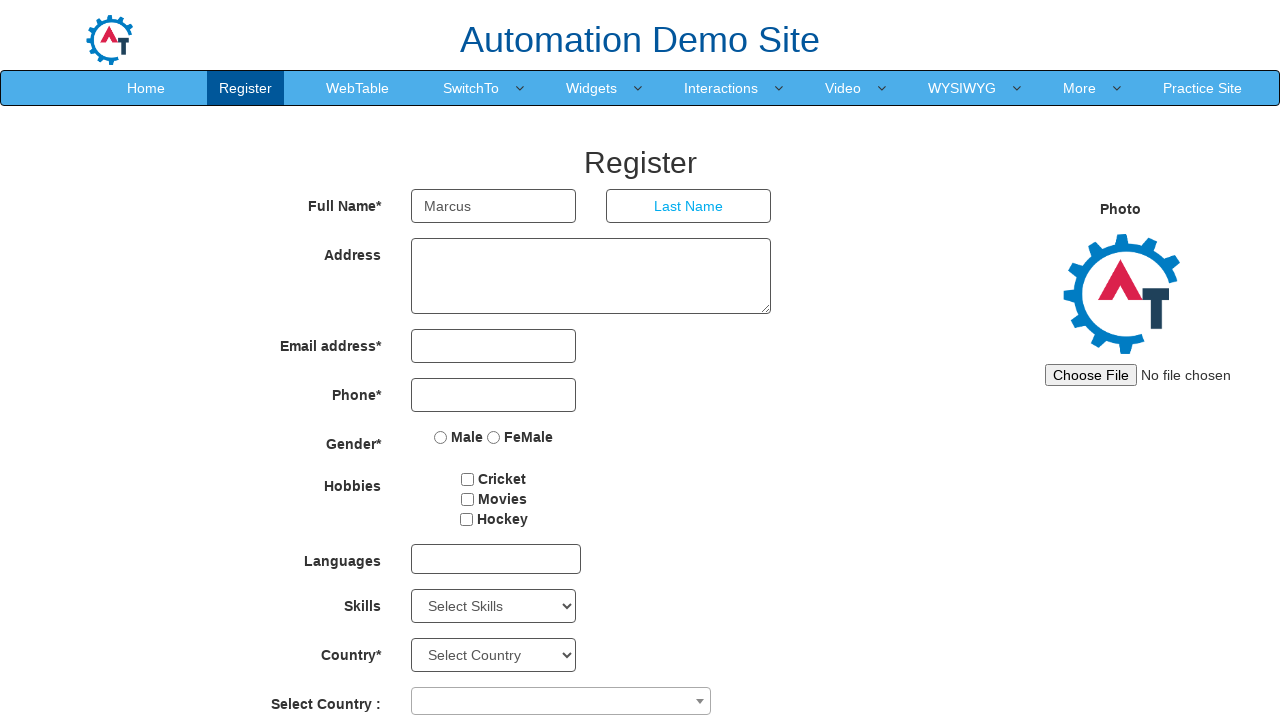

Filled last name field with 'Thompson' on input[placeholder='Last Name']
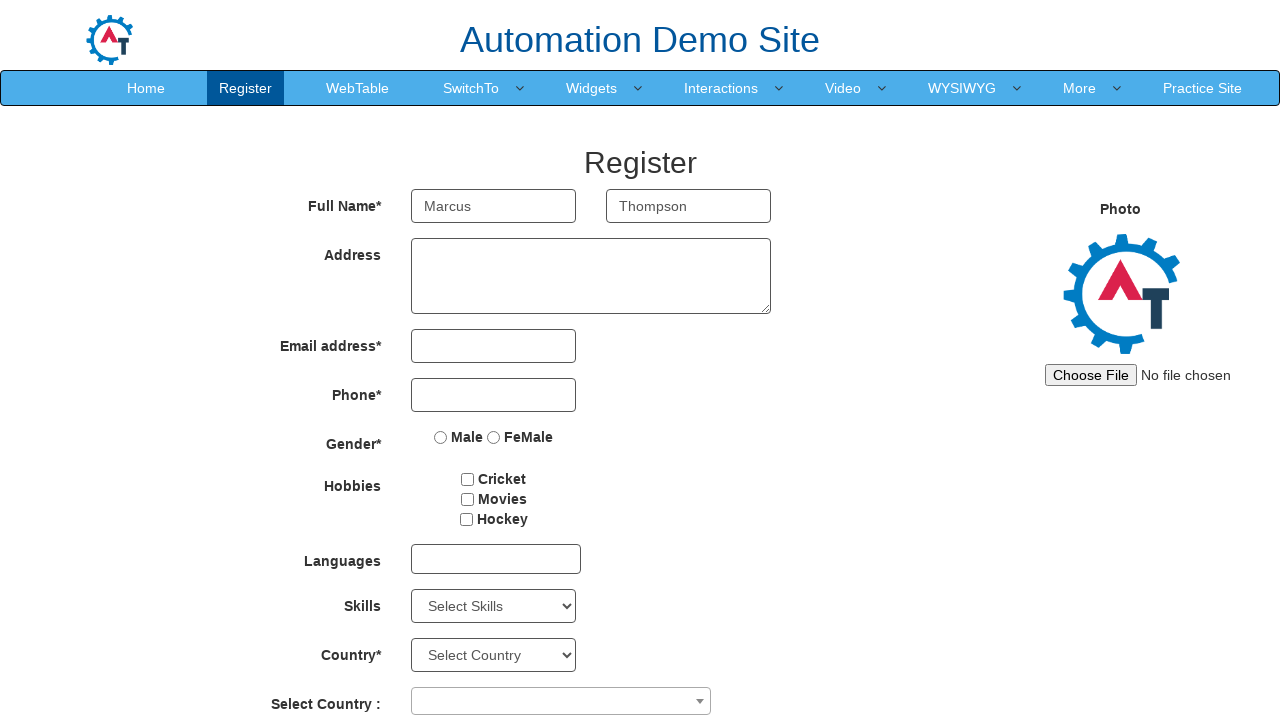

Filled address field with '42 Oak Avenue, Downtown' on textarea[rows='3']
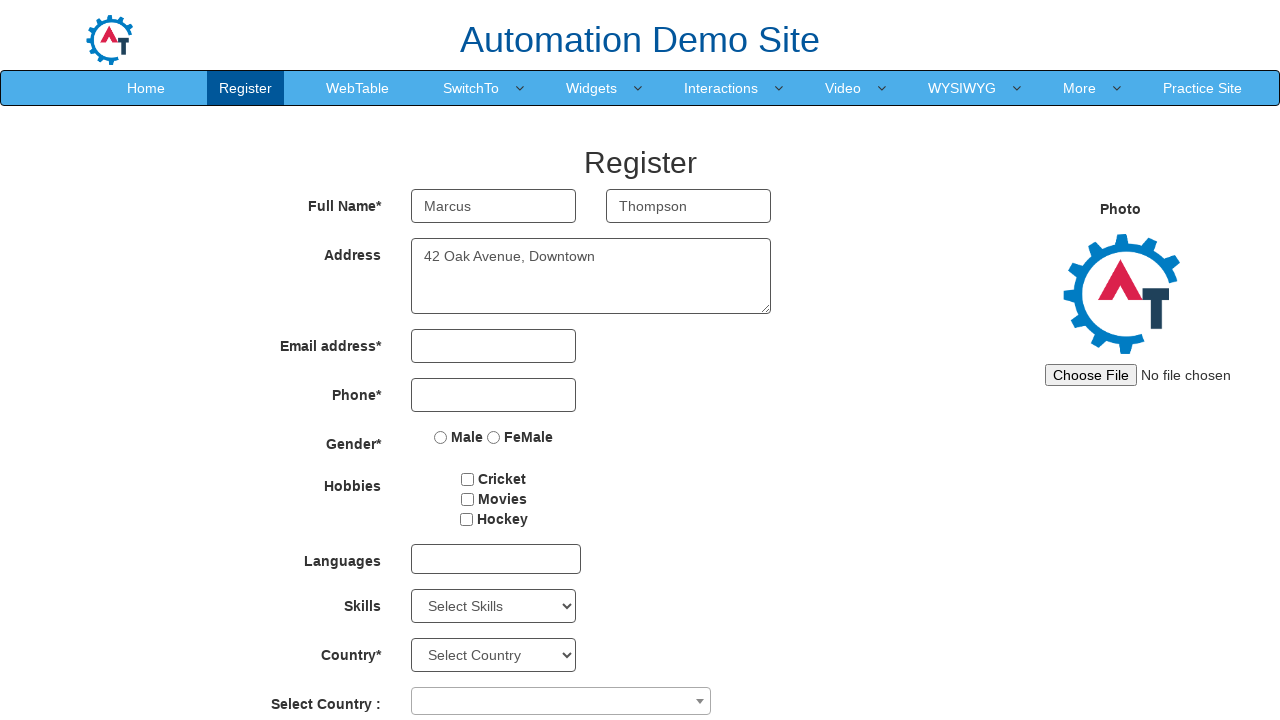

Filled email field with 'marcus.thompson@example.com' on input[type='email']
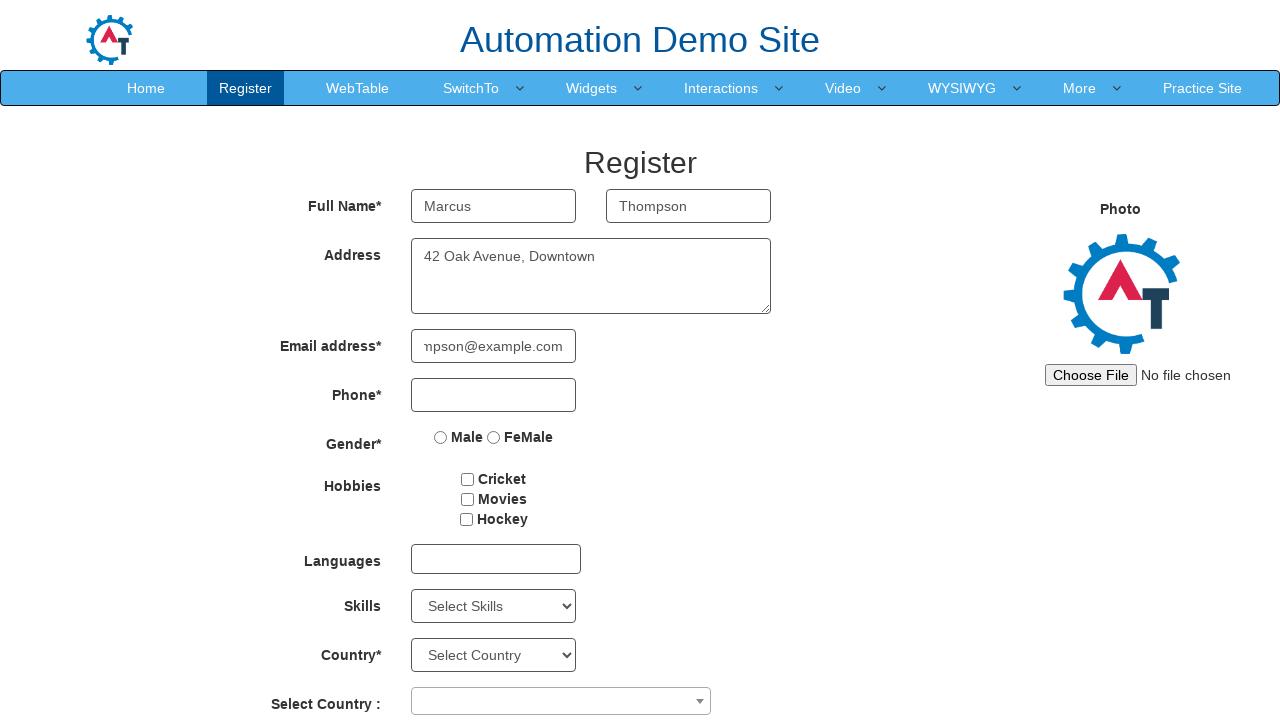

Filled phone number field with '9876543210' on input[type='tel']
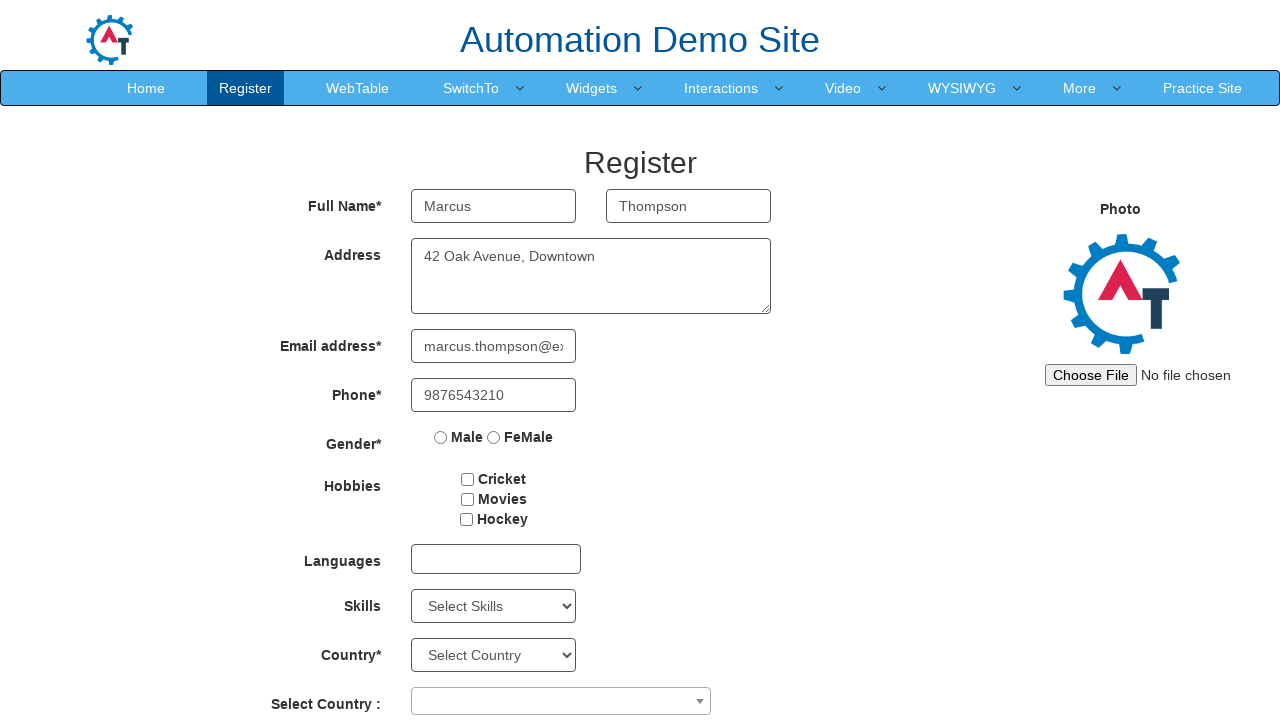

Selected gender radio button at (441, 437) on input[type='radio']
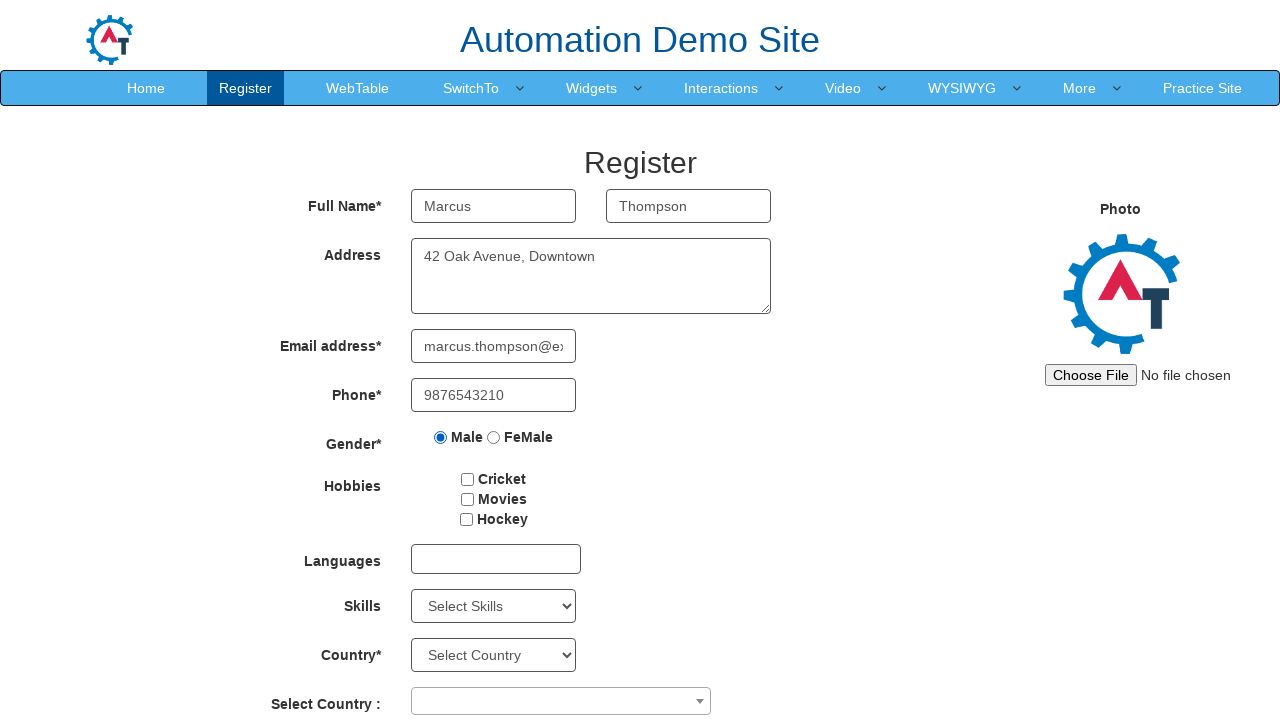

Selected hobby checkbox at (467, 499) on #checkbox2
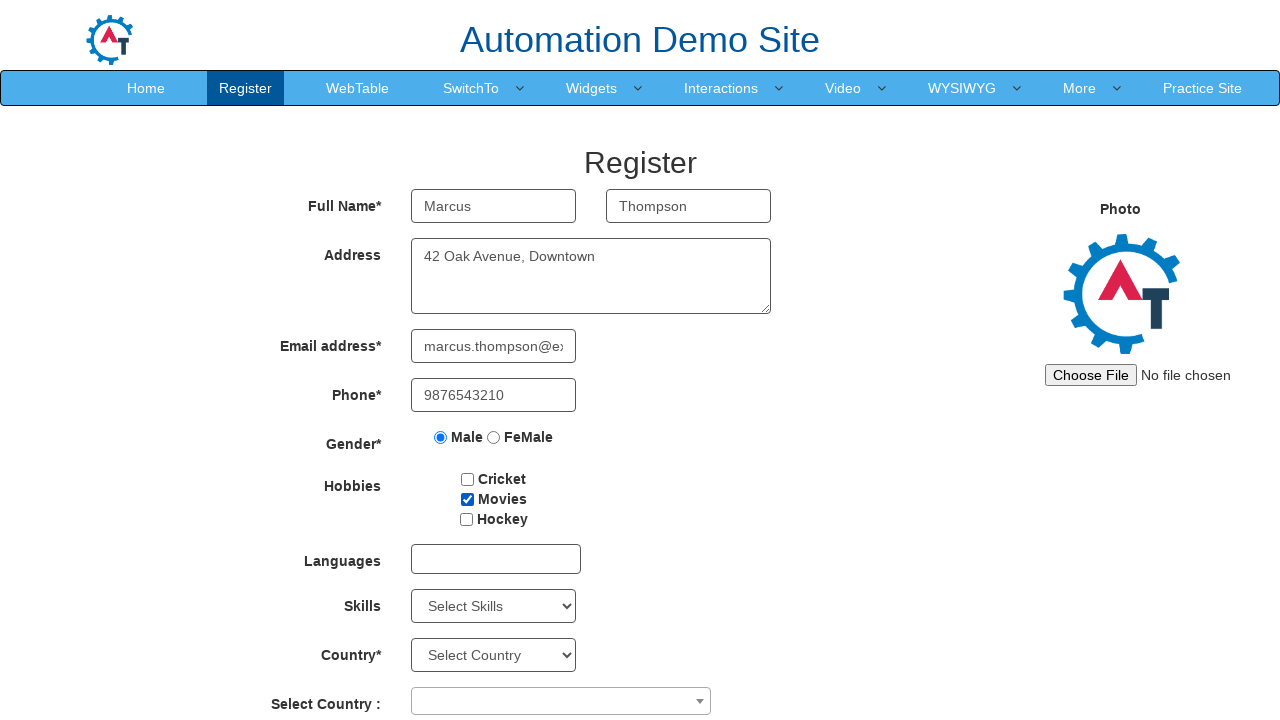

Opened multi-select dropdown for language selection at (496, 559) on #msdd
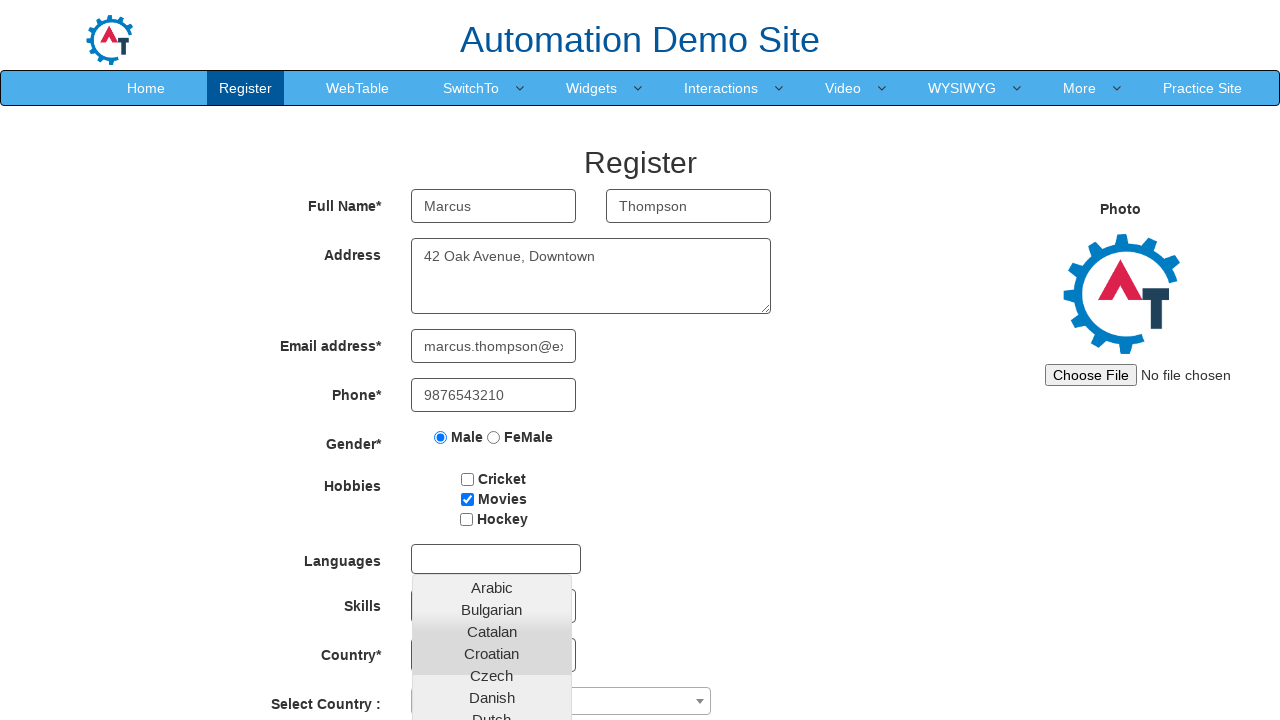

Selected a language option from multi-select dropdown at (492, 712) on xpath=//multi-select//div[2]//ul//li[7]//a
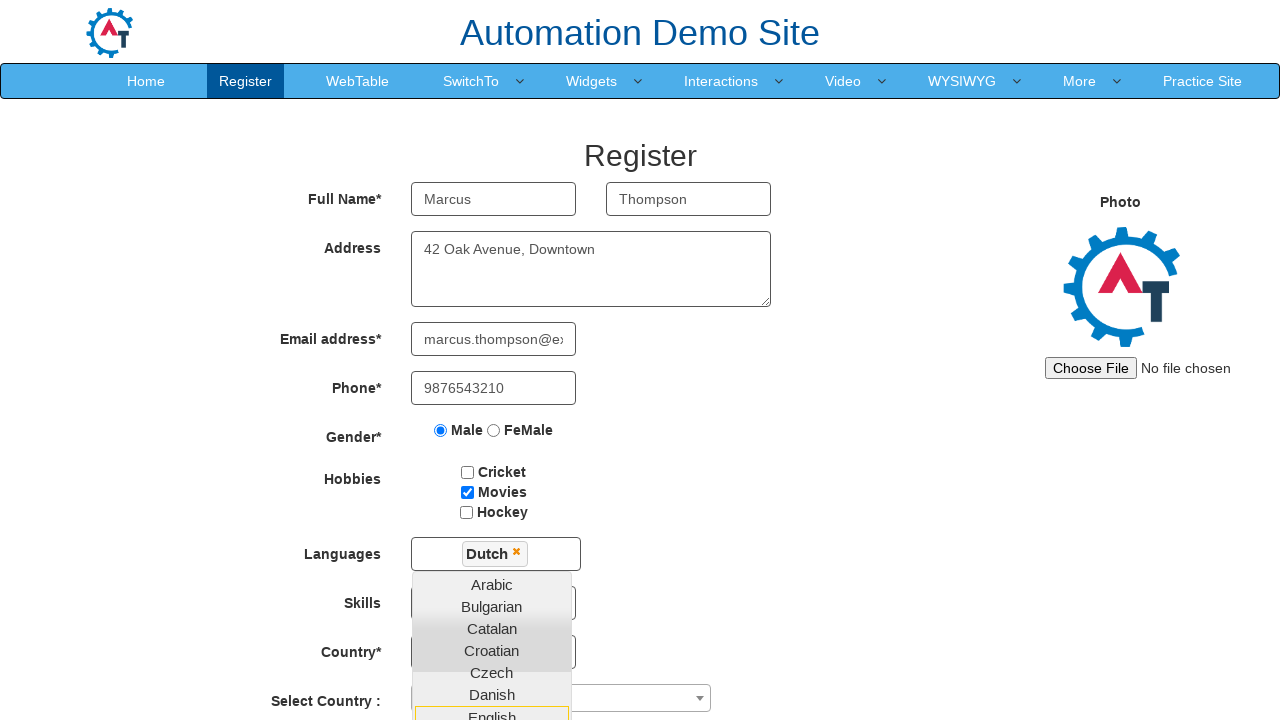

Filled first password field with 'secure456' on #firstpassword
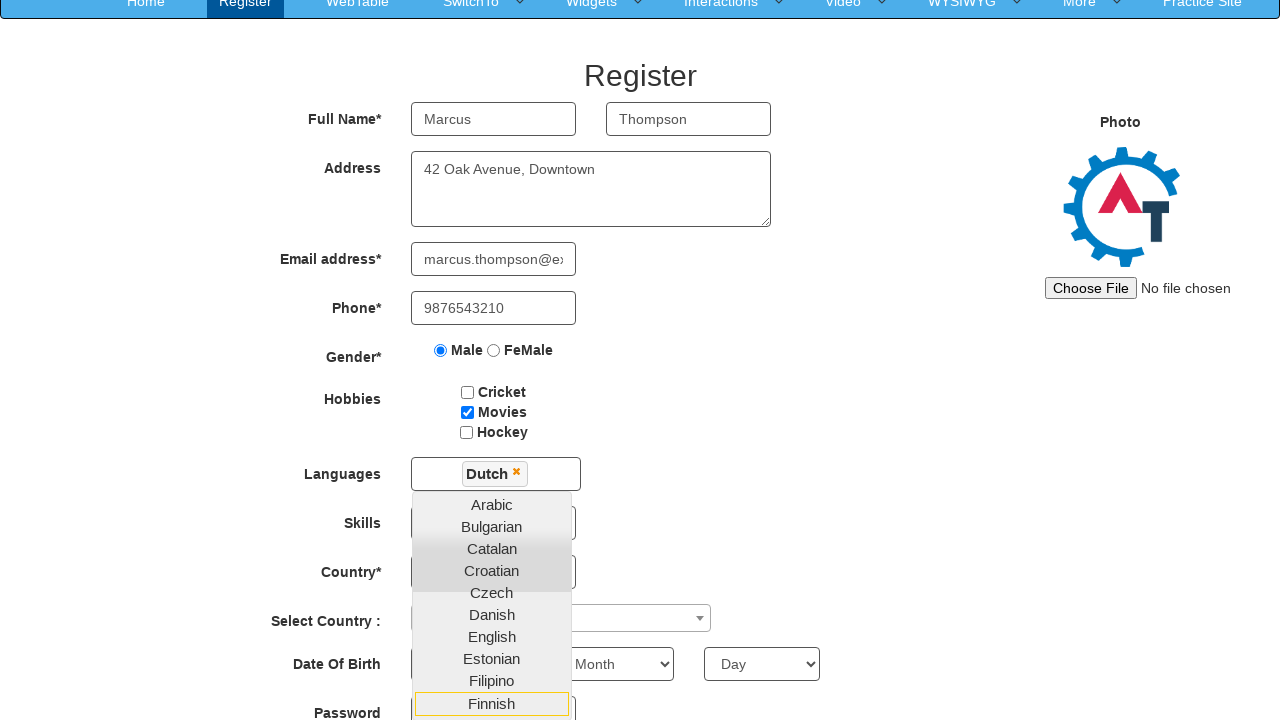

Filled confirm password field with 'secure456' on #secondpassword
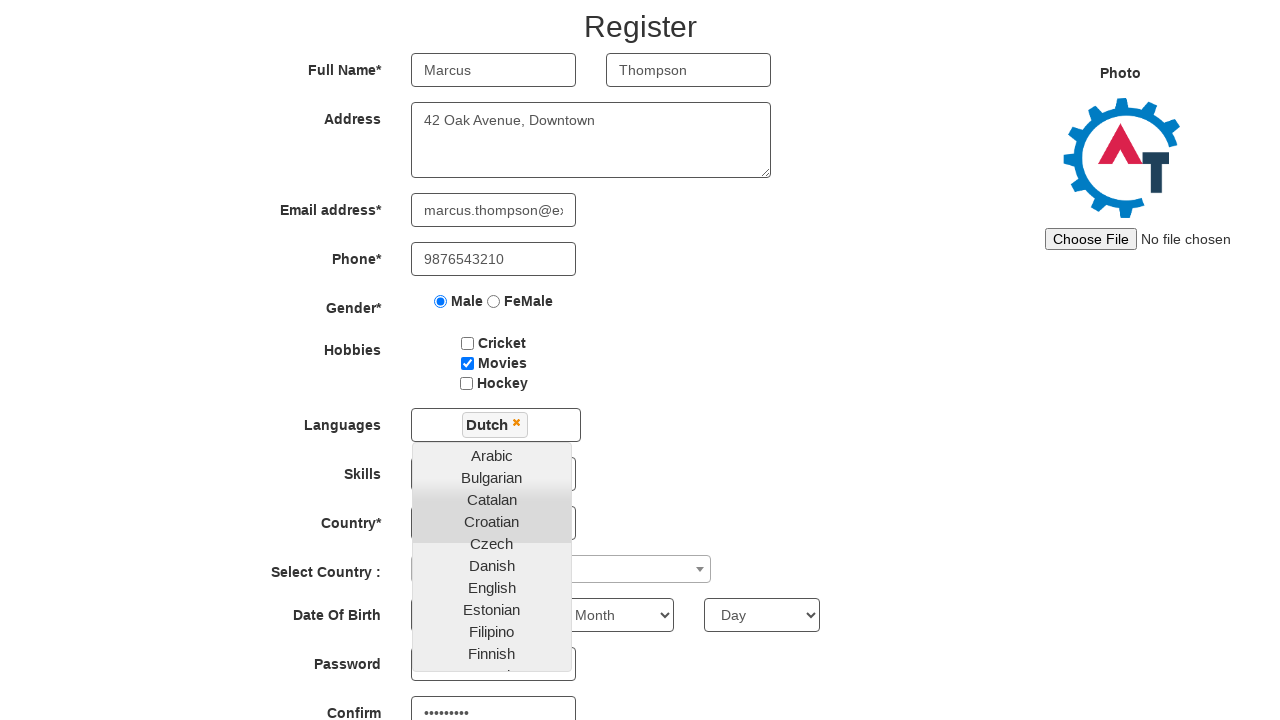

Clicked submit button to complete registration at (572, 623) on button[type='submit']
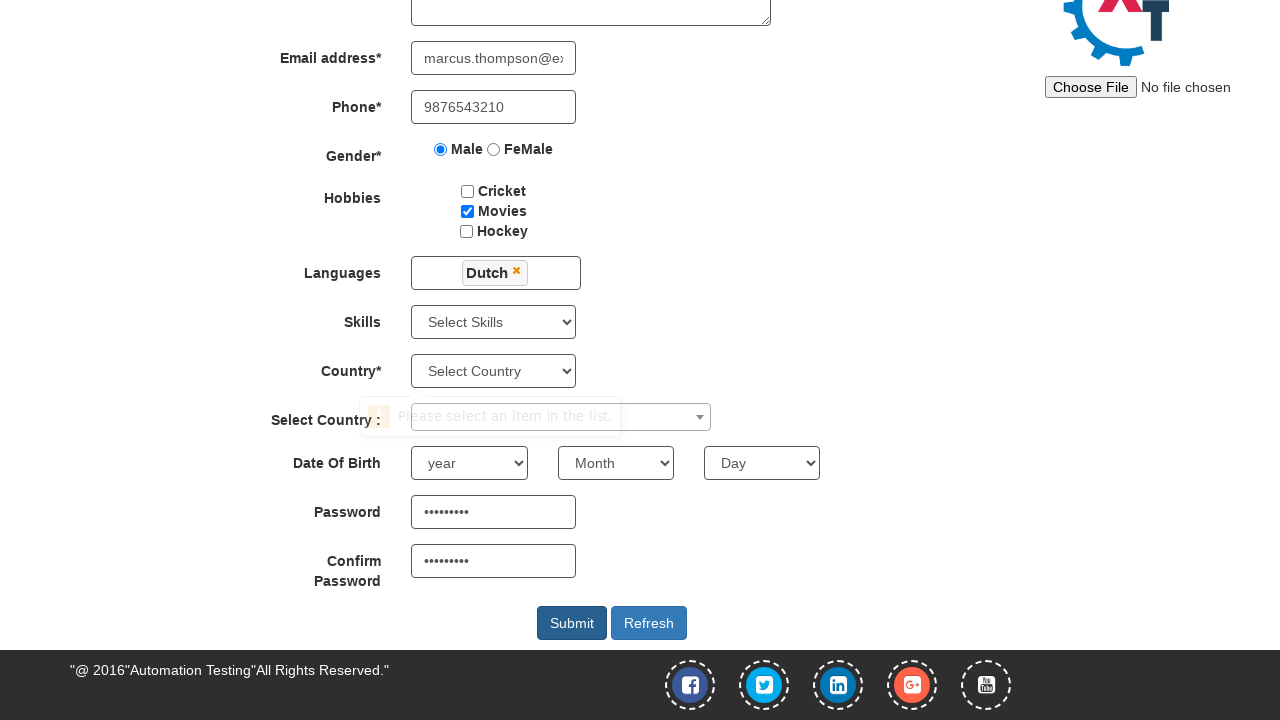

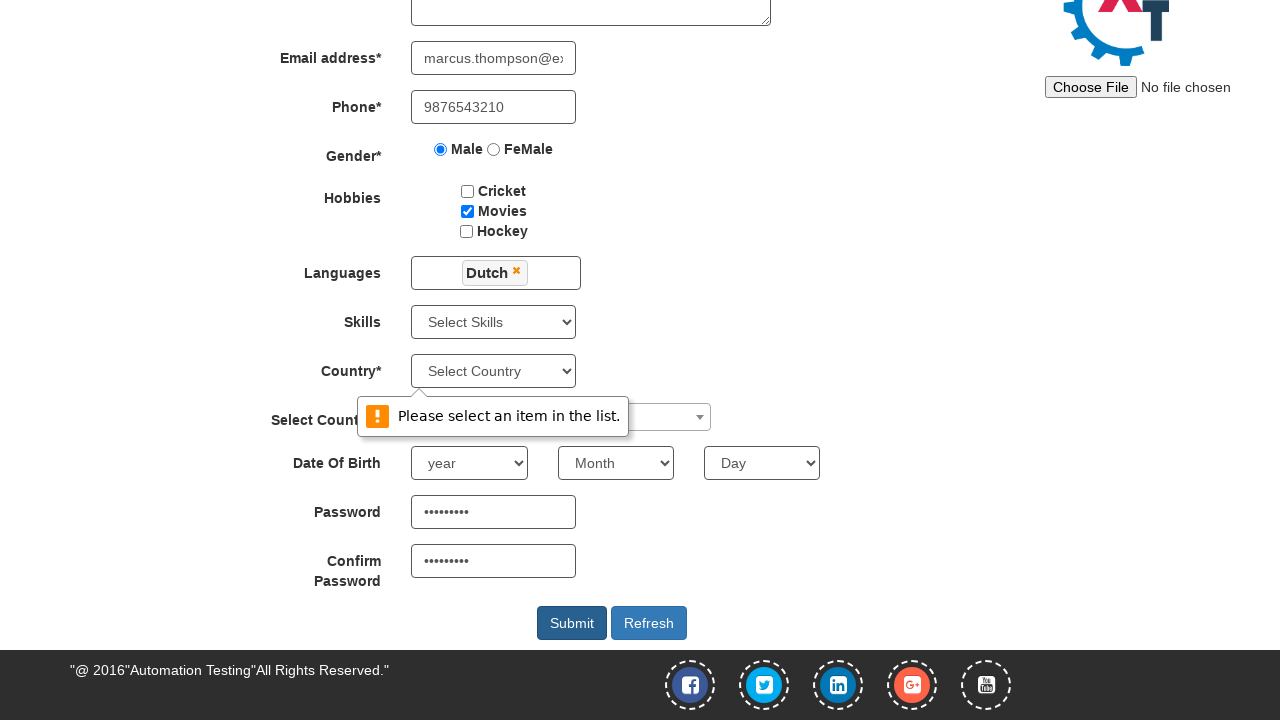